Tests login with valid credentials followed by logout to verify return to login page

Starting URL: https://the-internet.herokuapp.com/

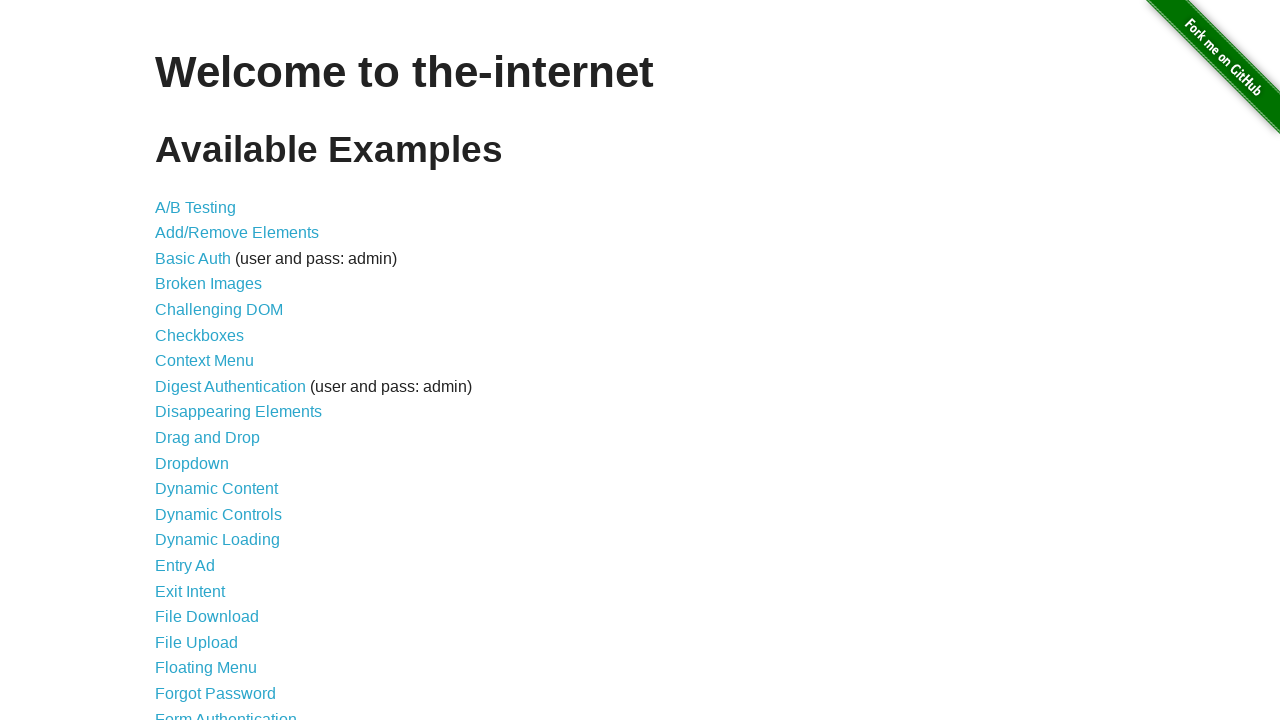

Clicked on Form Authentication link at (226, 712) on text=Form Authentication
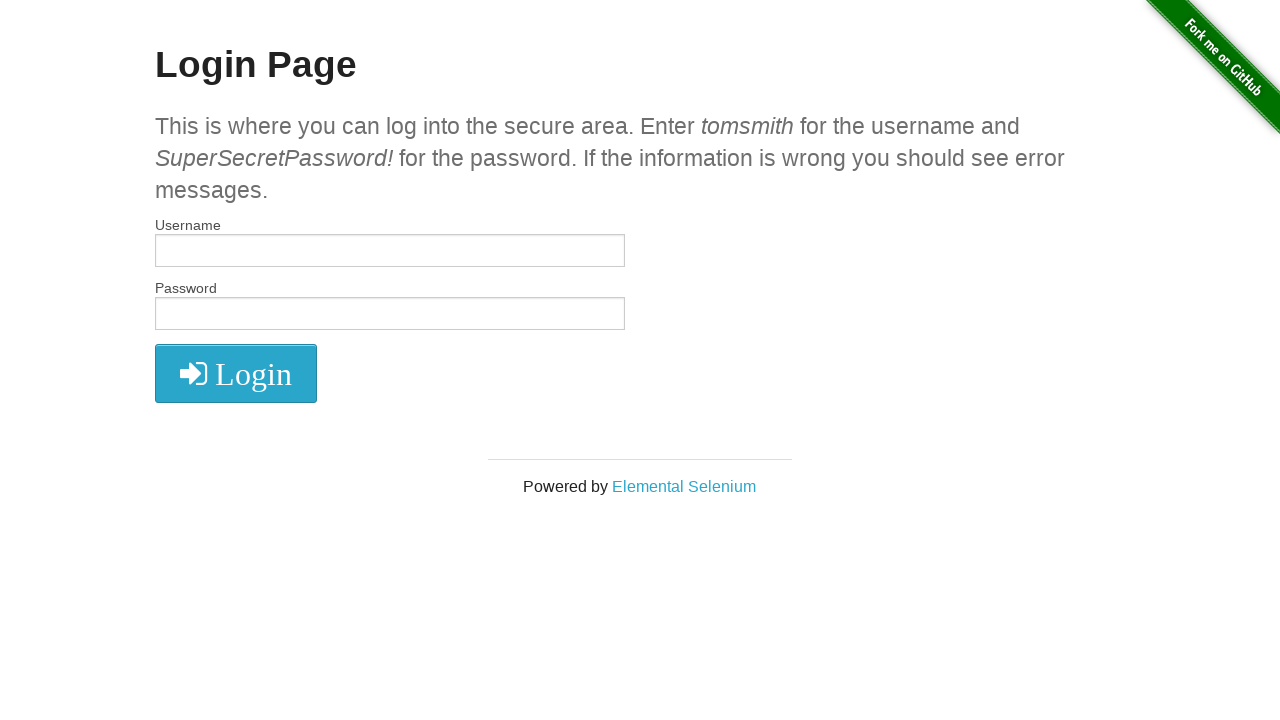

Filled username field with 'tomsmith' on #username
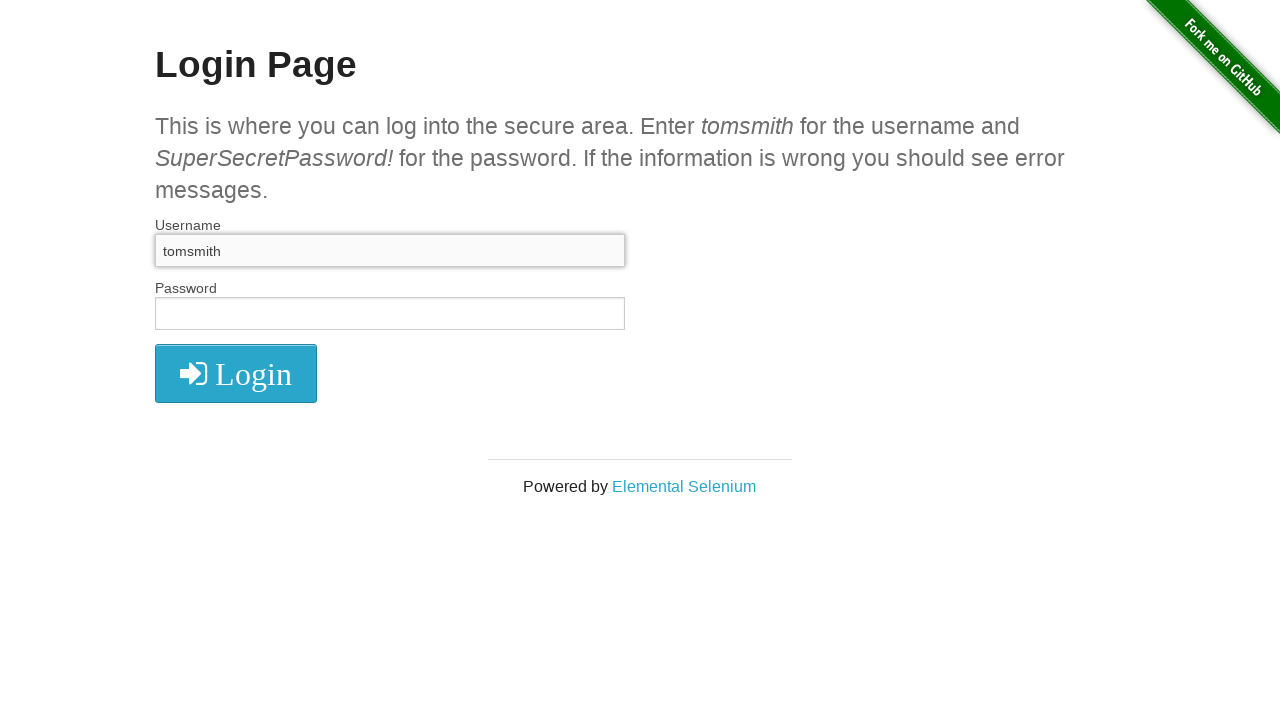

Filled password field with 'SuperSecretPassword!' on #password
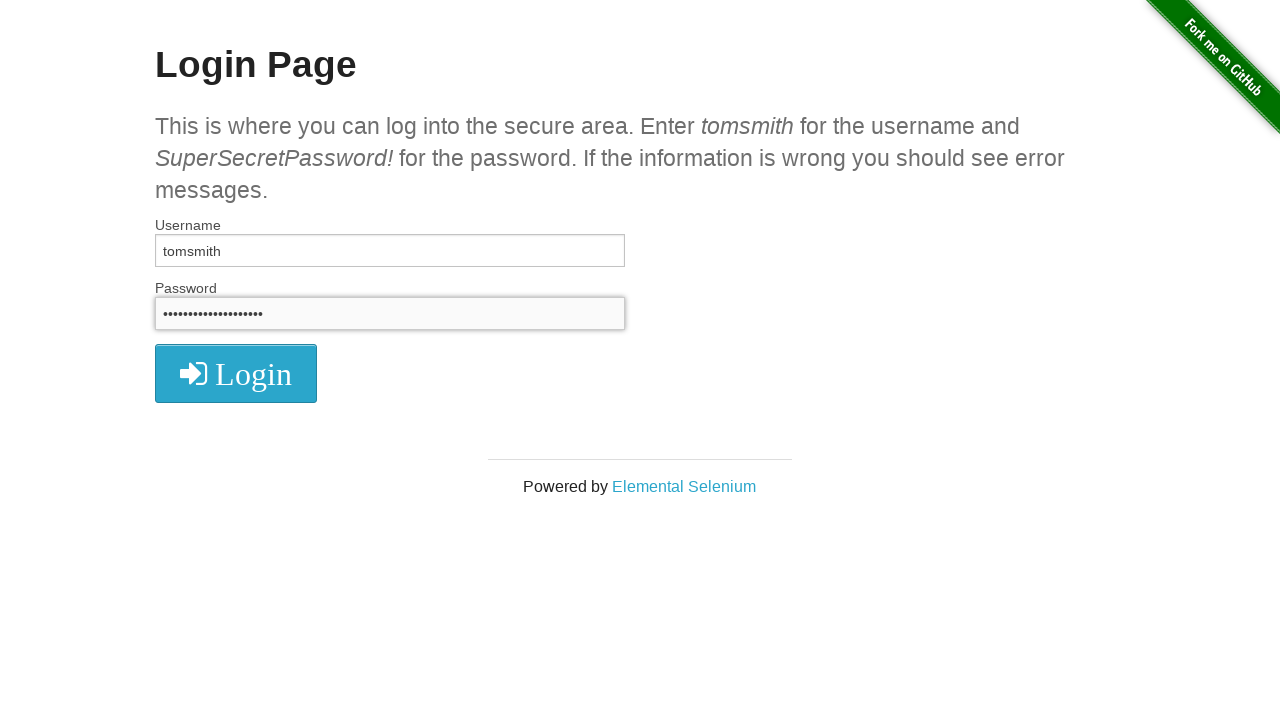

Clicked login button at (236, 373) on .radius
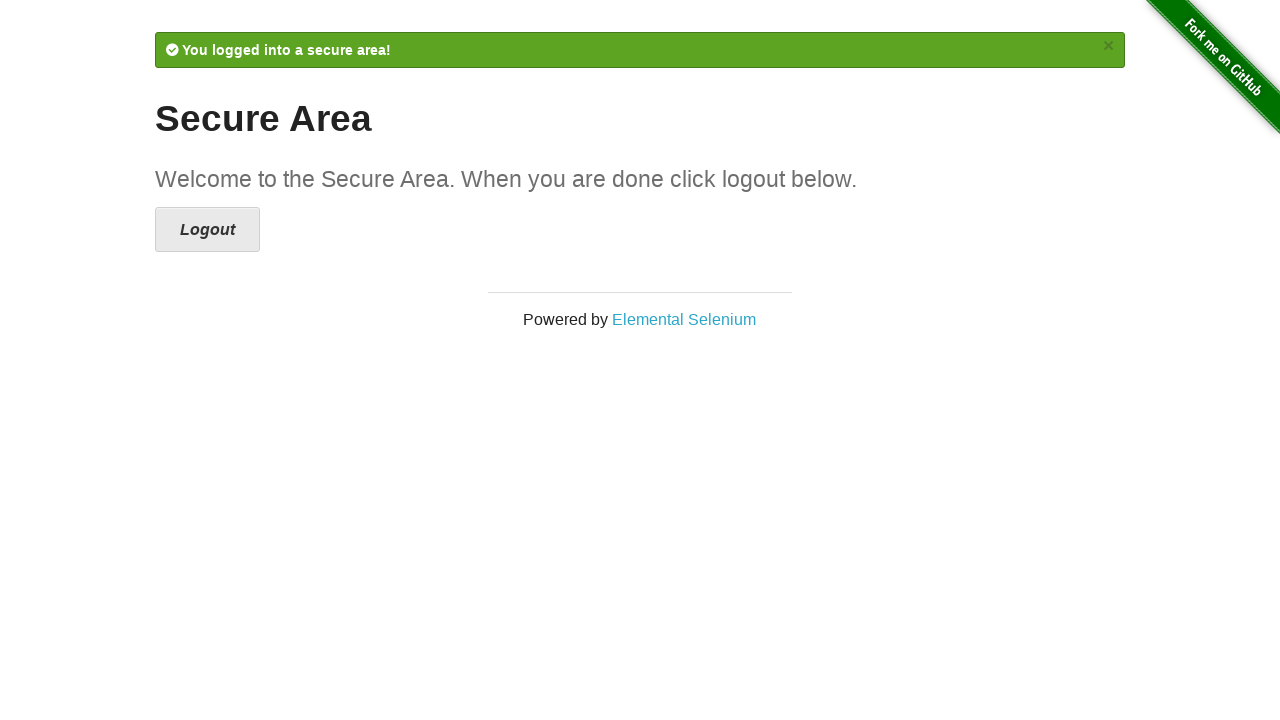

Clicked logout button at (208, 230) on .button.secondary.radius
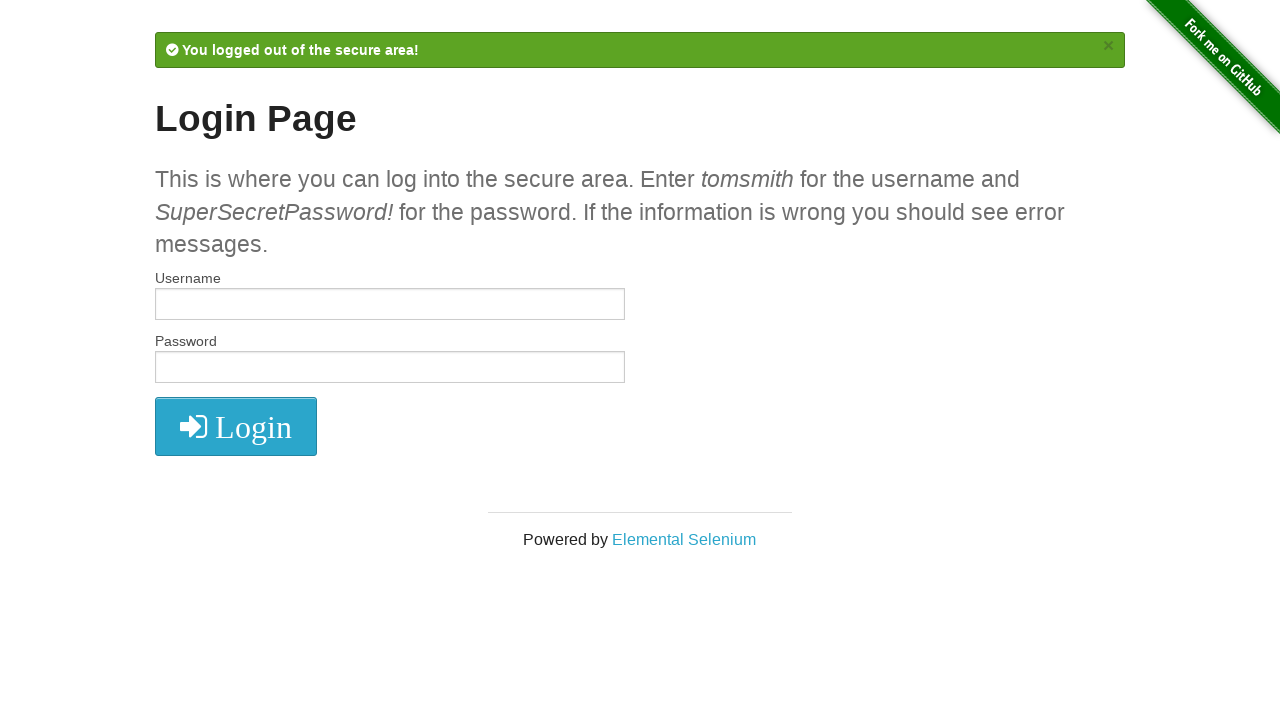

Verified return to login page at https://the-internet.herokuapp.com/login
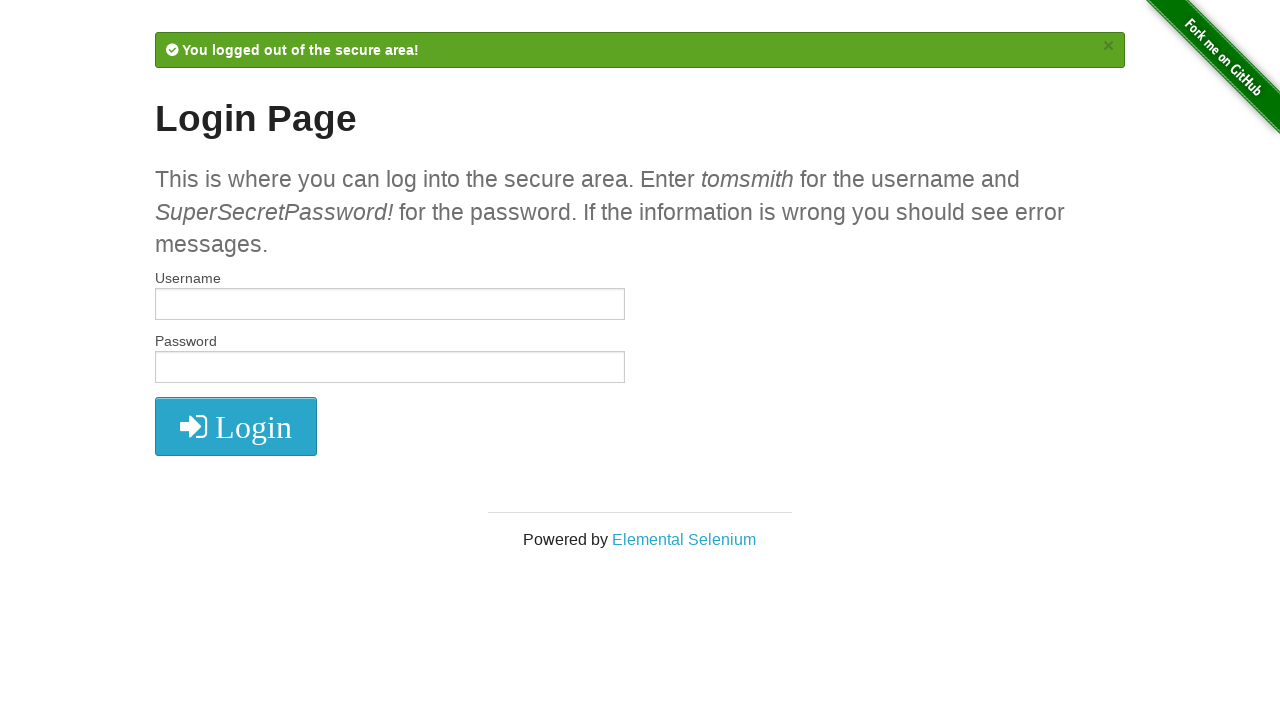

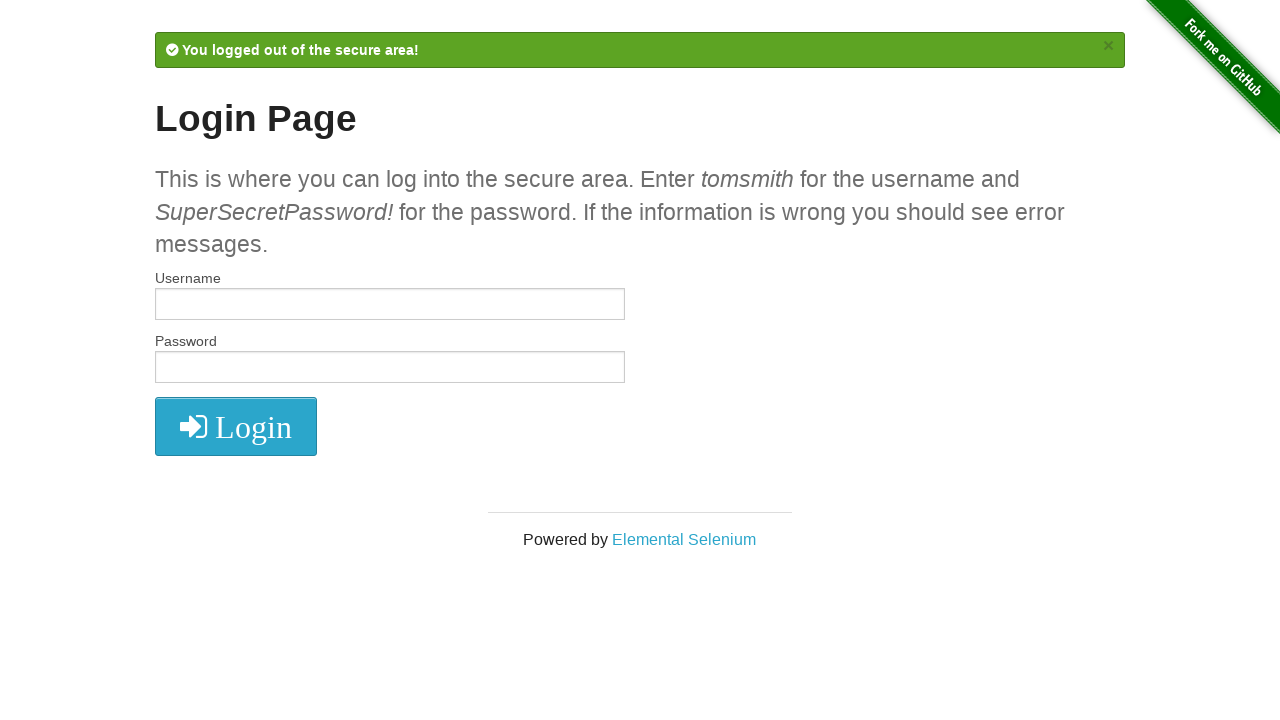